Tests JavaScript alert functionality by clicking a confirm button and accepting the alert dialog

Starting URL: https://demoqa.com/alerts

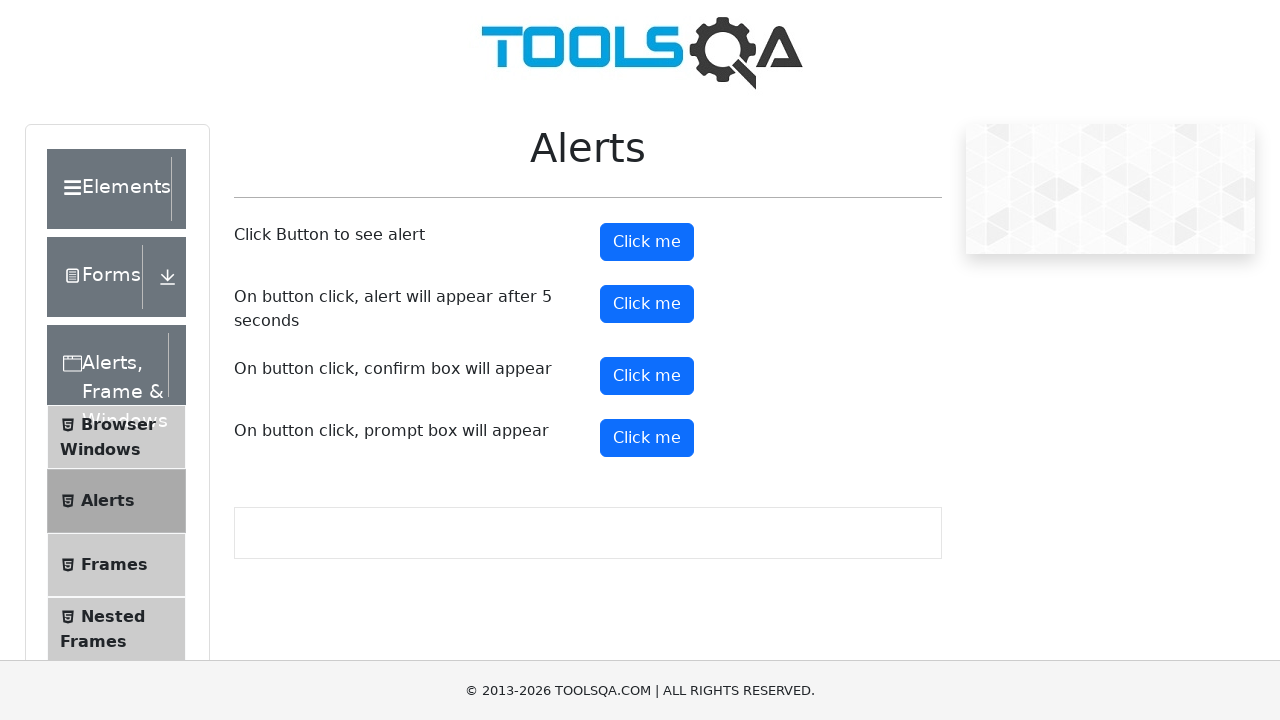

Waited for confirm button to become visible
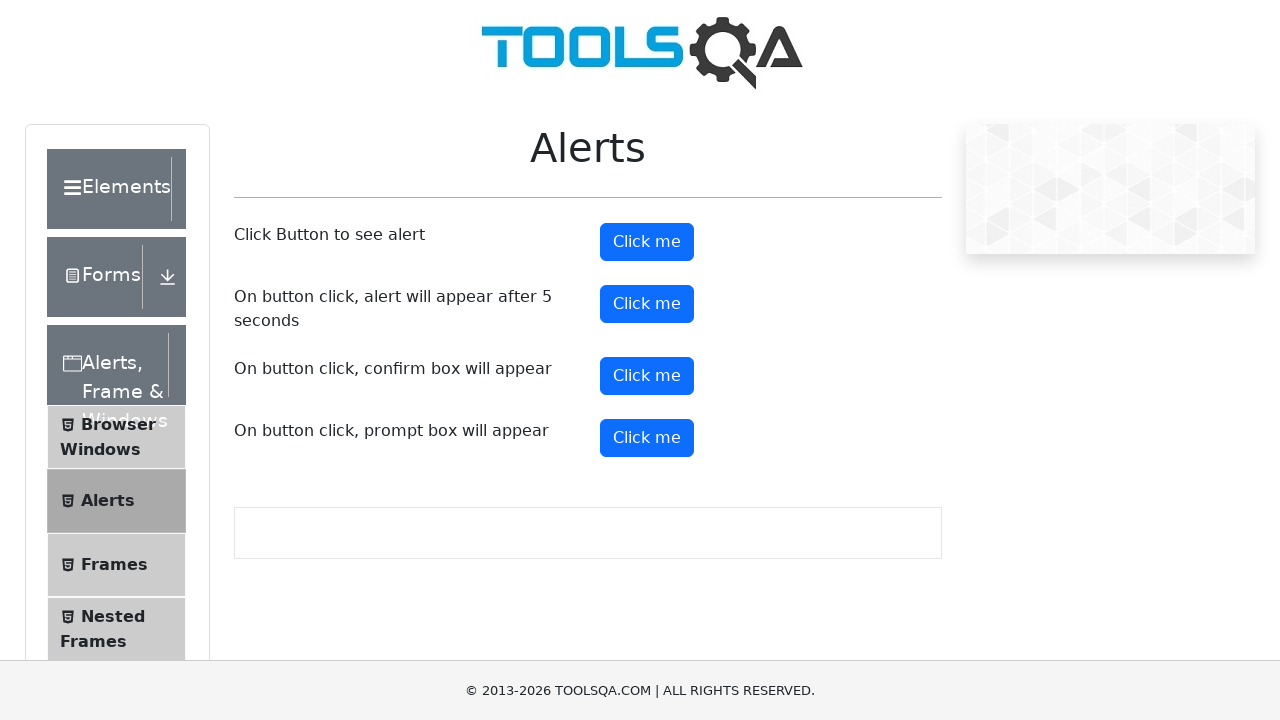

Clicked the confirm button to trigger alert at (647, 376) on #confirmButton
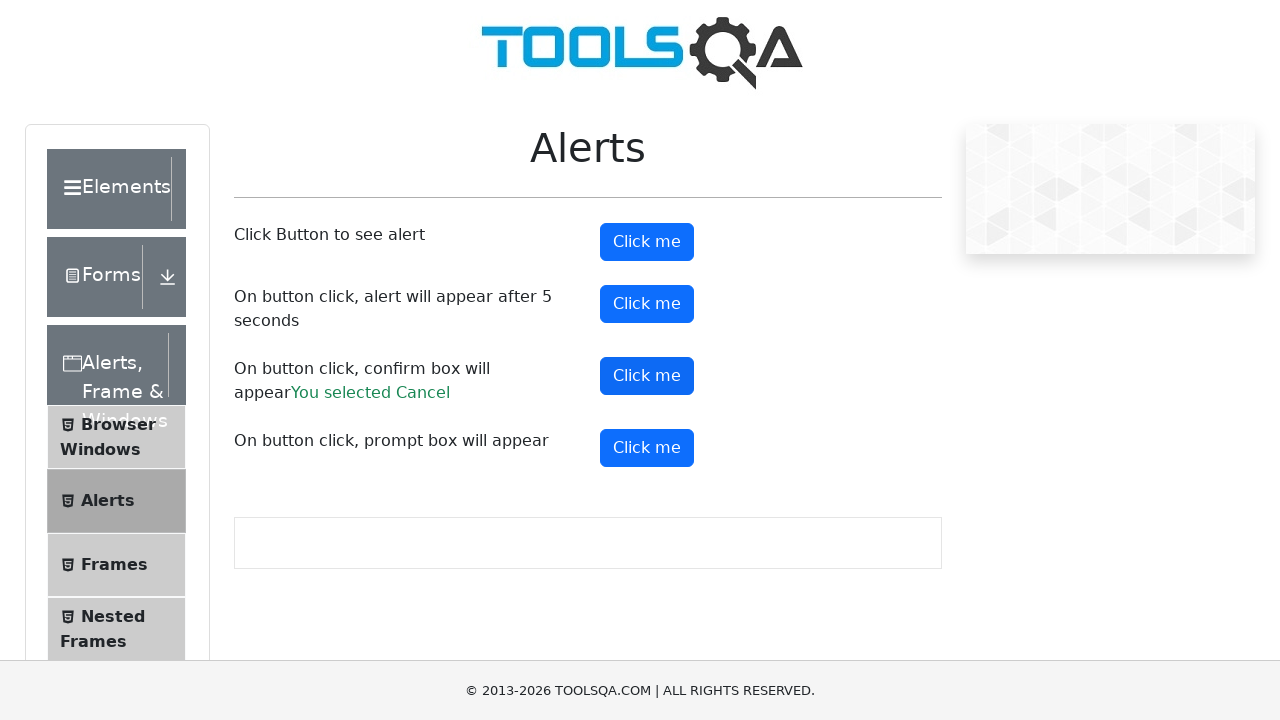

Set up alert dialog handler to accept the dialog
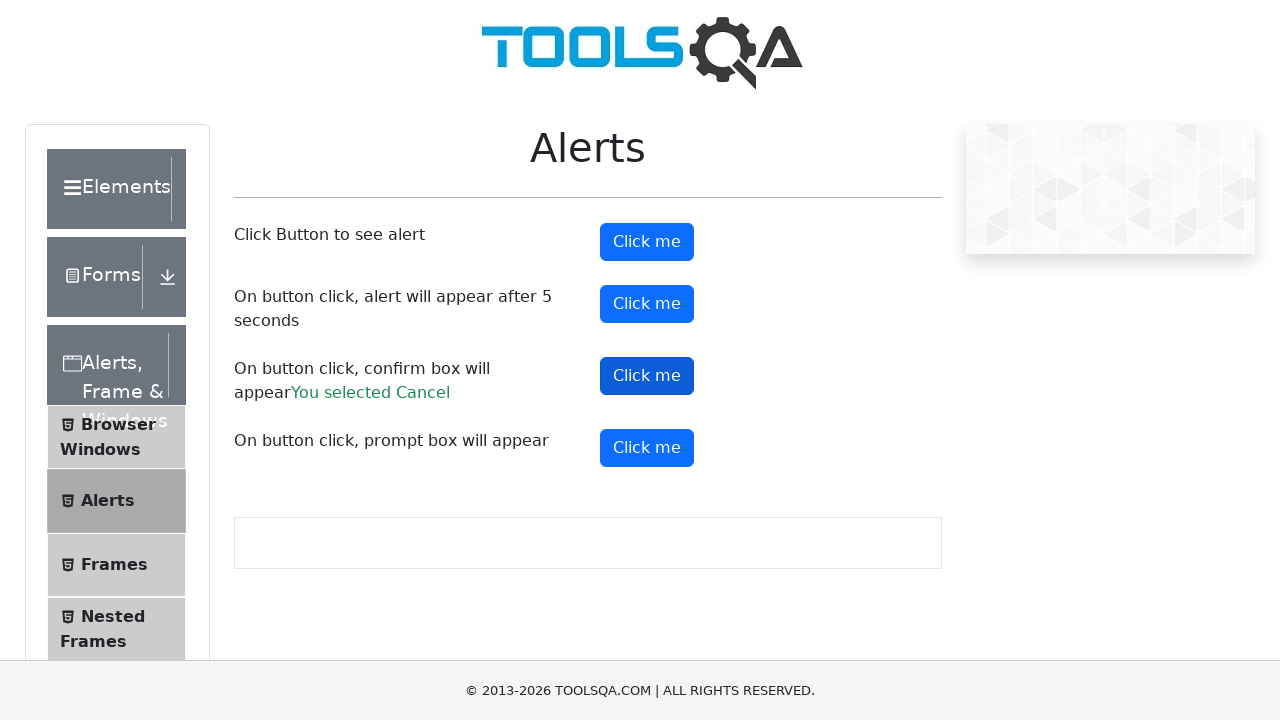

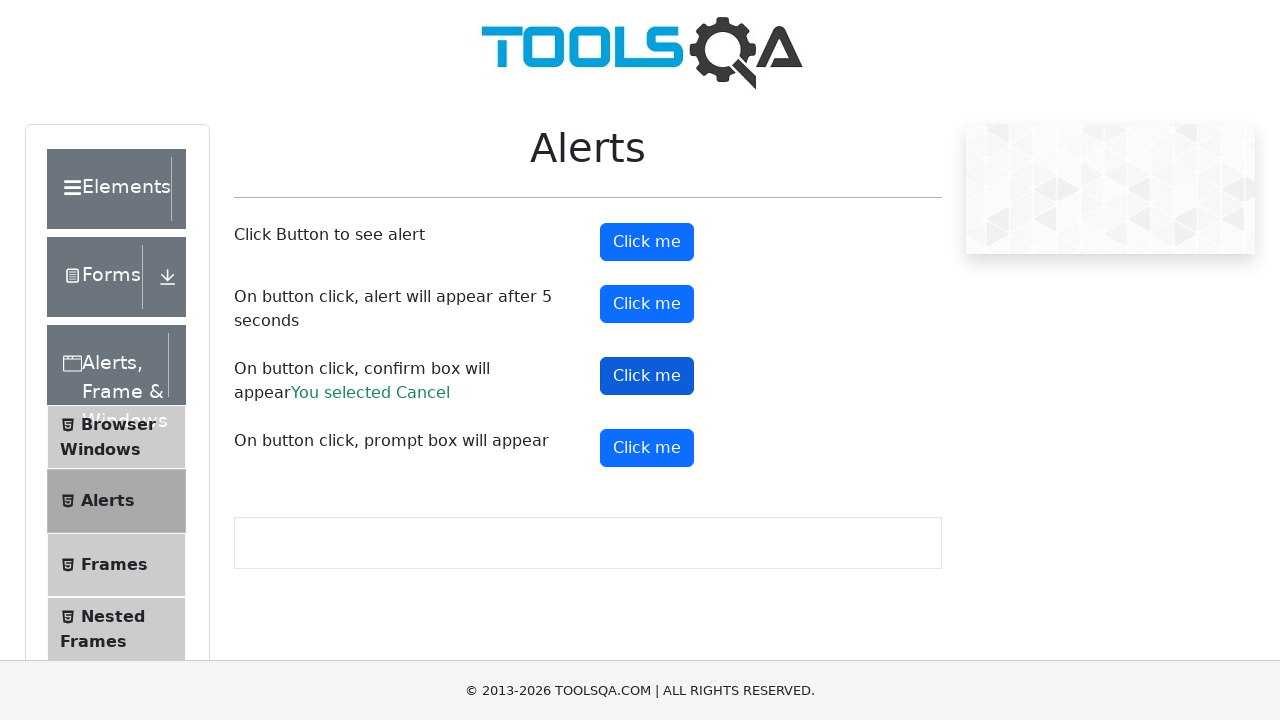